Simple test that navigates to GrotechMinds website and verifies the page loads

Starting URL: https://www.grotechminds.com

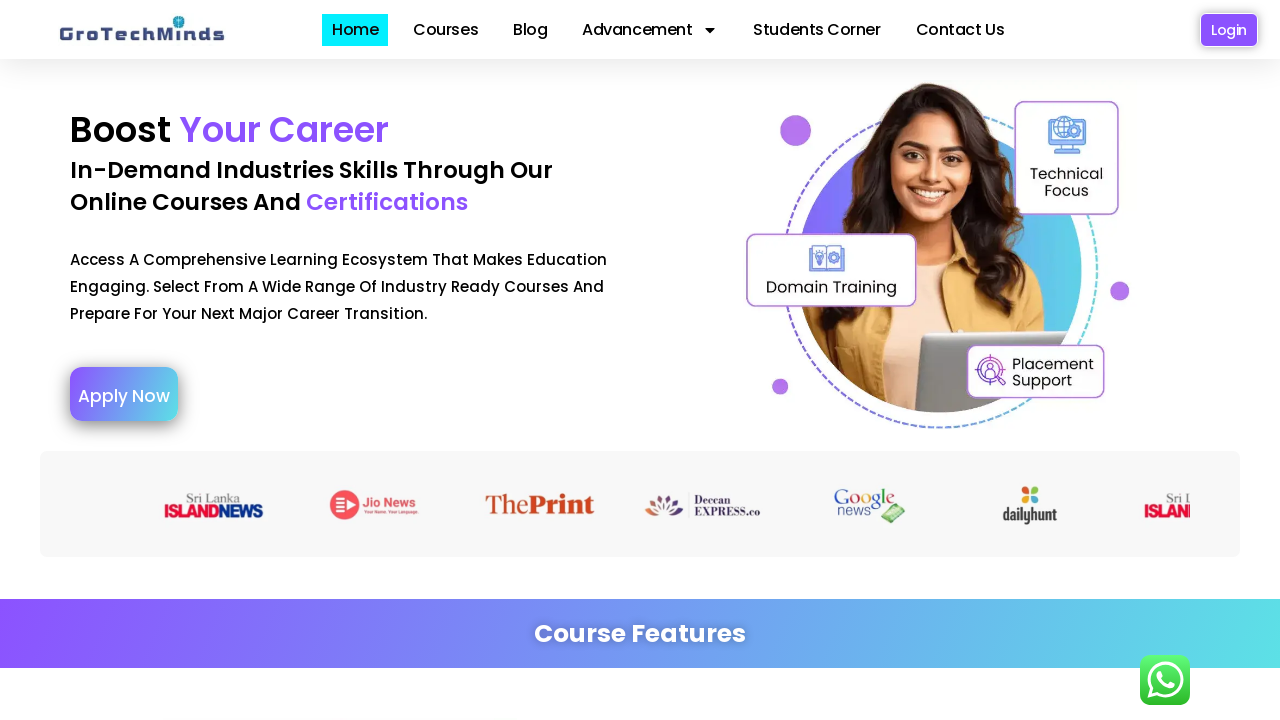

Waited for GrotechMinds website to load (domcontentloaded state)
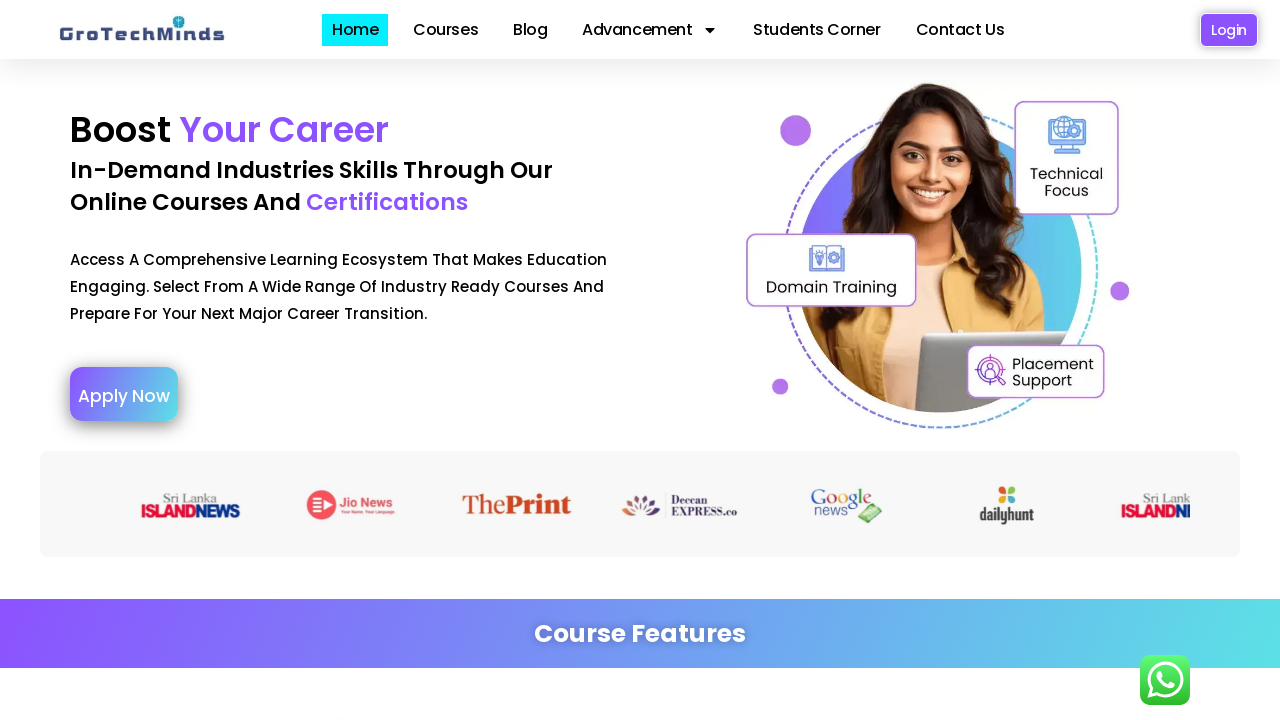

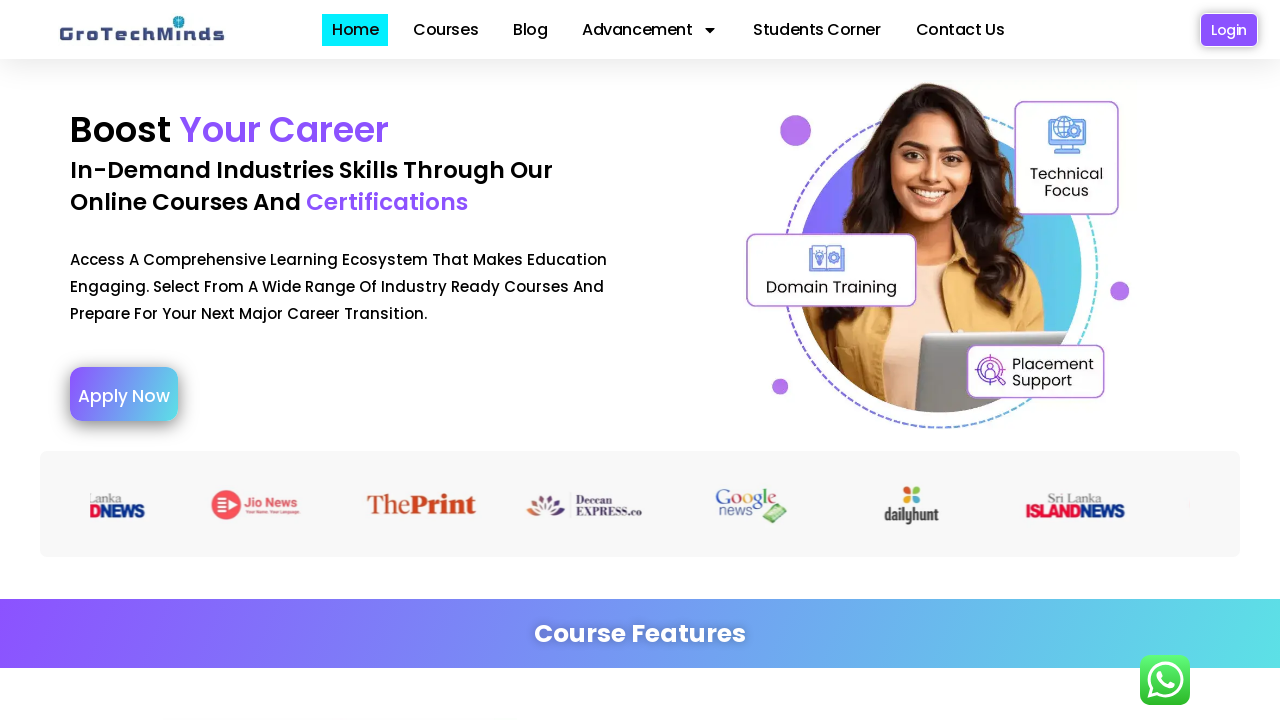